Tests browser window functionality by clicking a button to open a new window and verifying the text displayed in the new window

Starting URL: https://demoqa.com/browser-windows

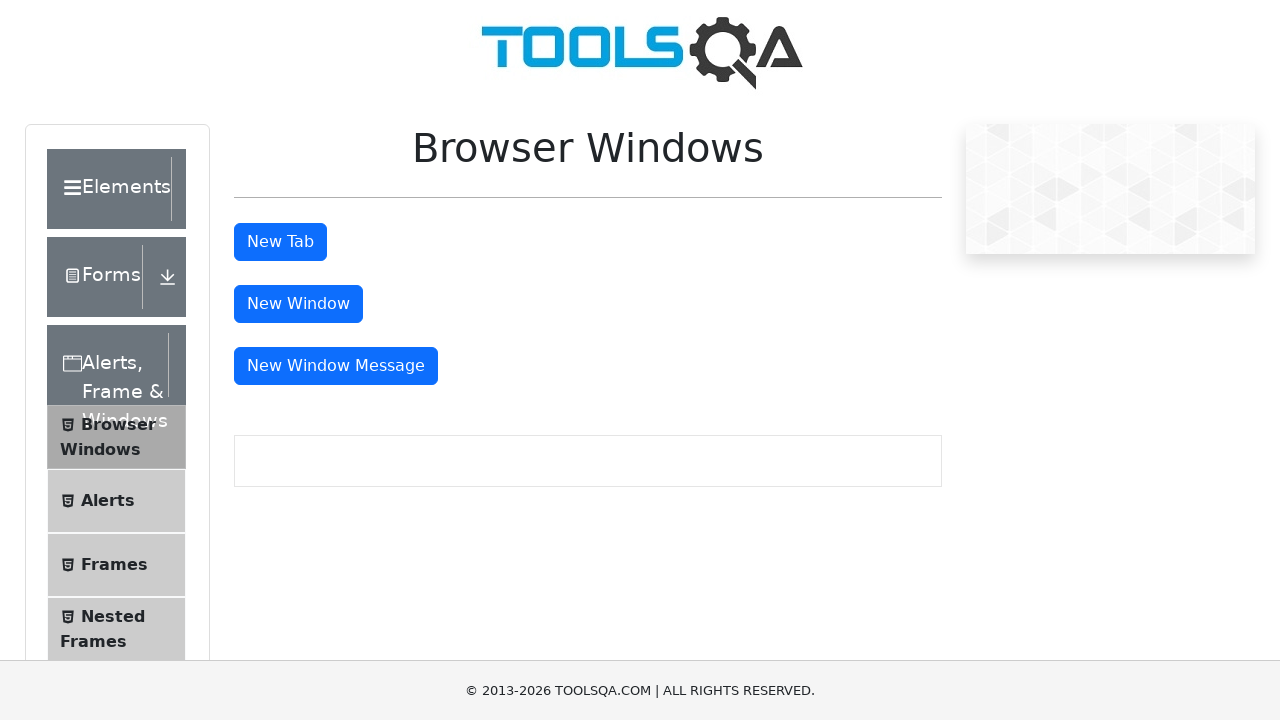

Clicked button to open new window at (298, 304) on #windowButton
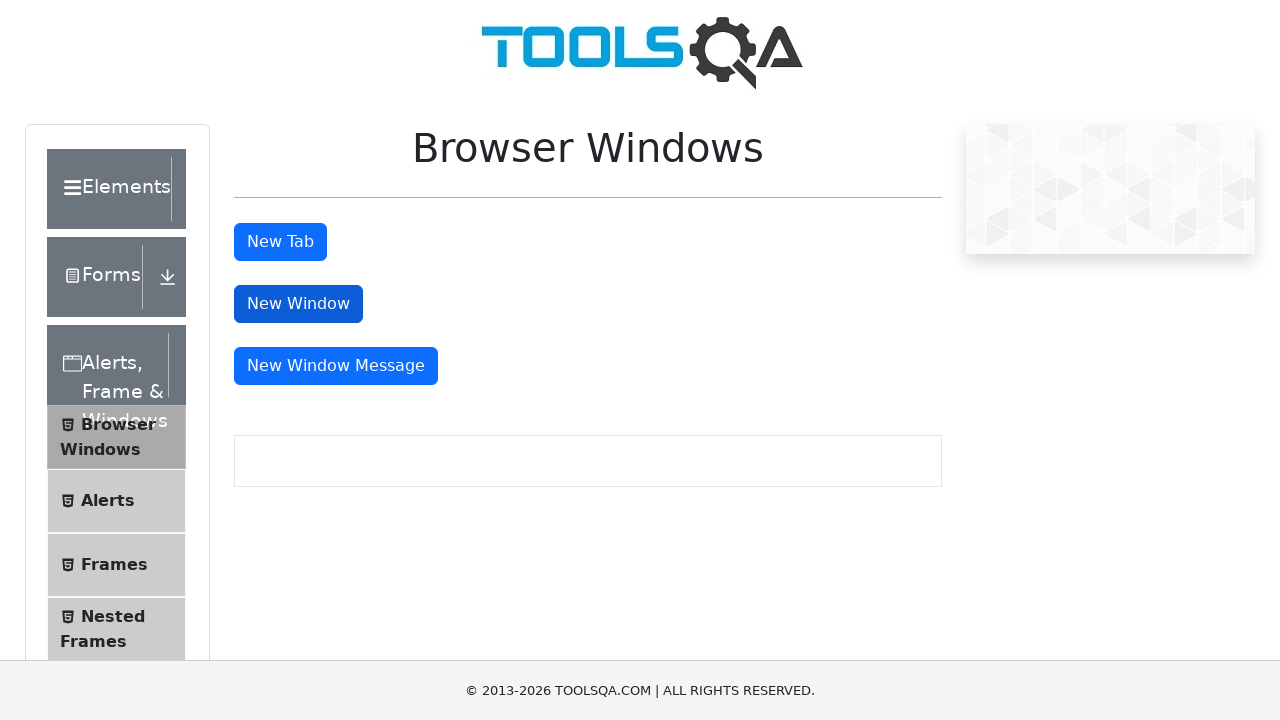

New window/page object obtained
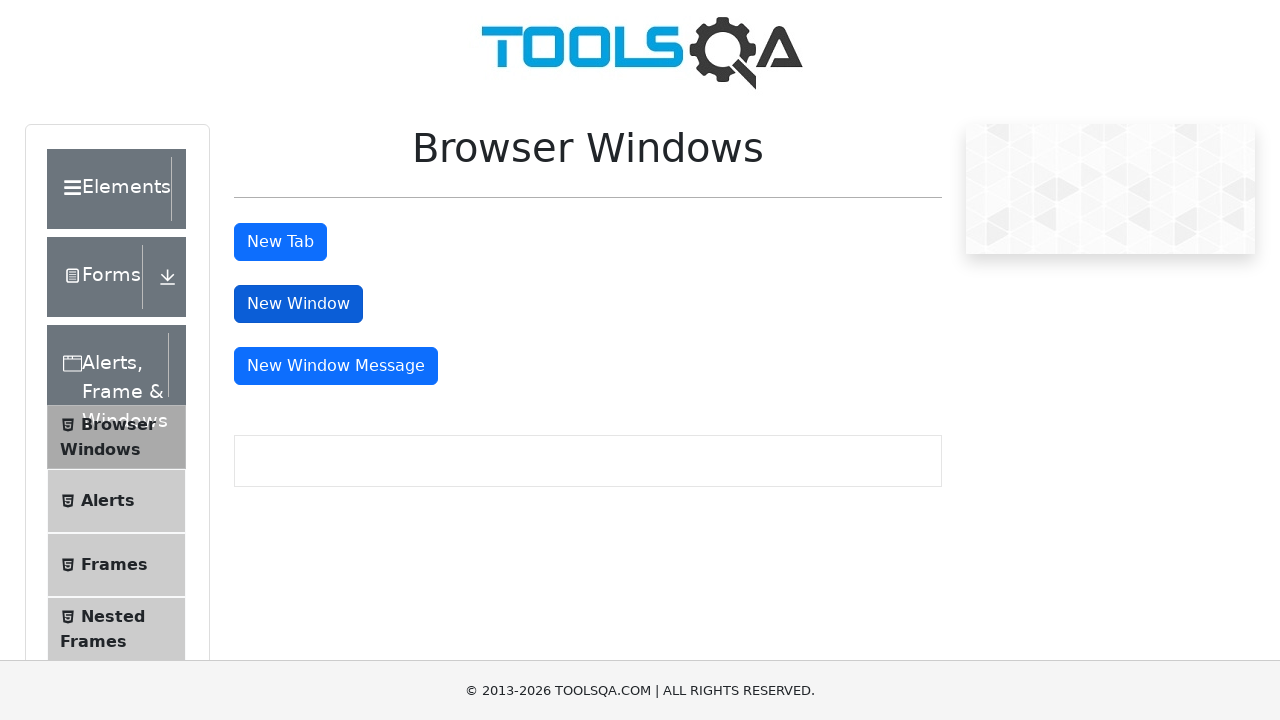

Waited for heading element to load in new window
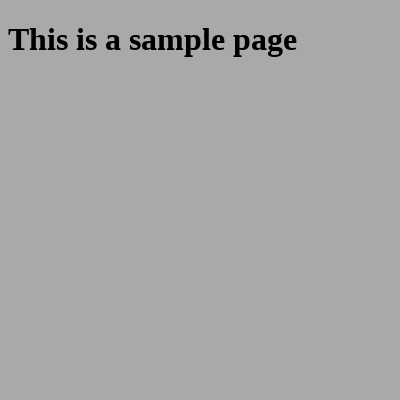

Retrieved heading text from new window: 'This is a sample page'
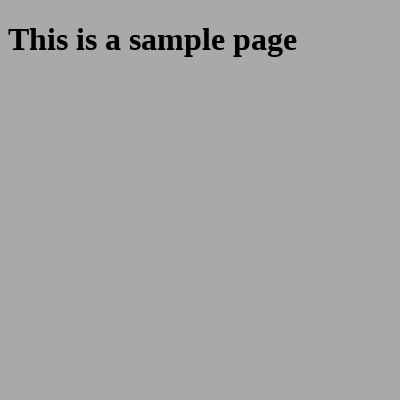

Closed the new window
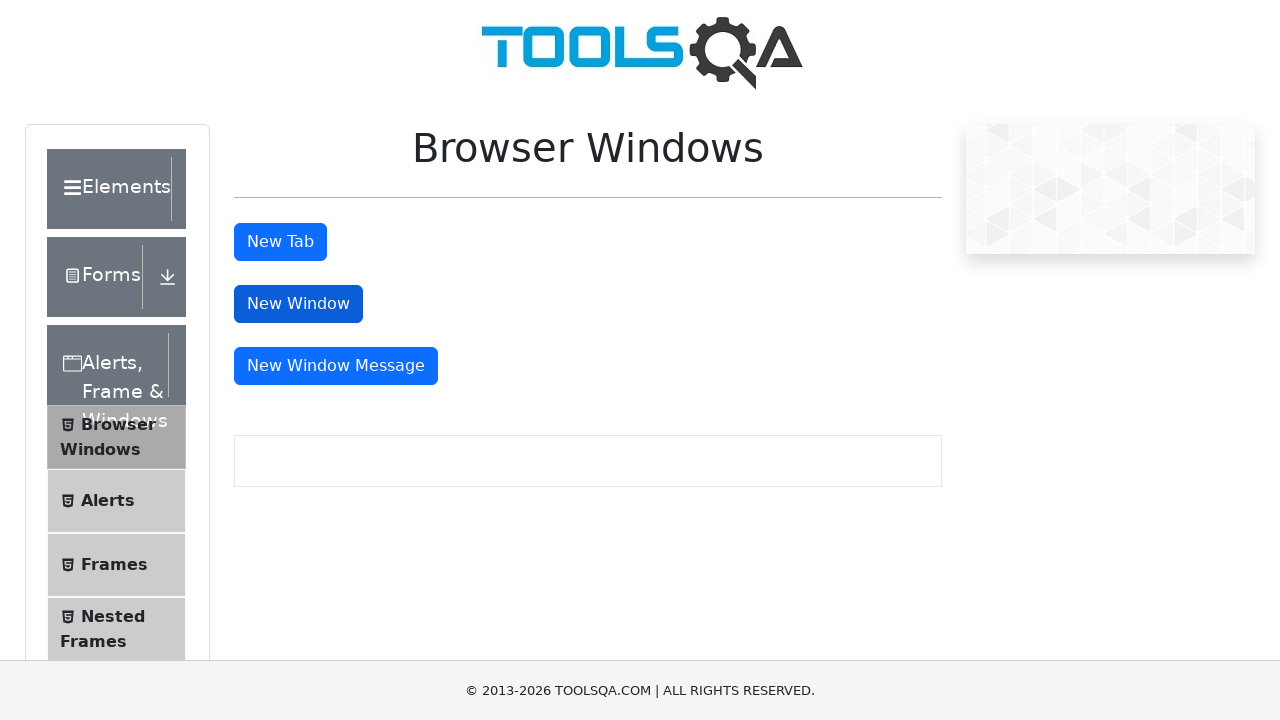

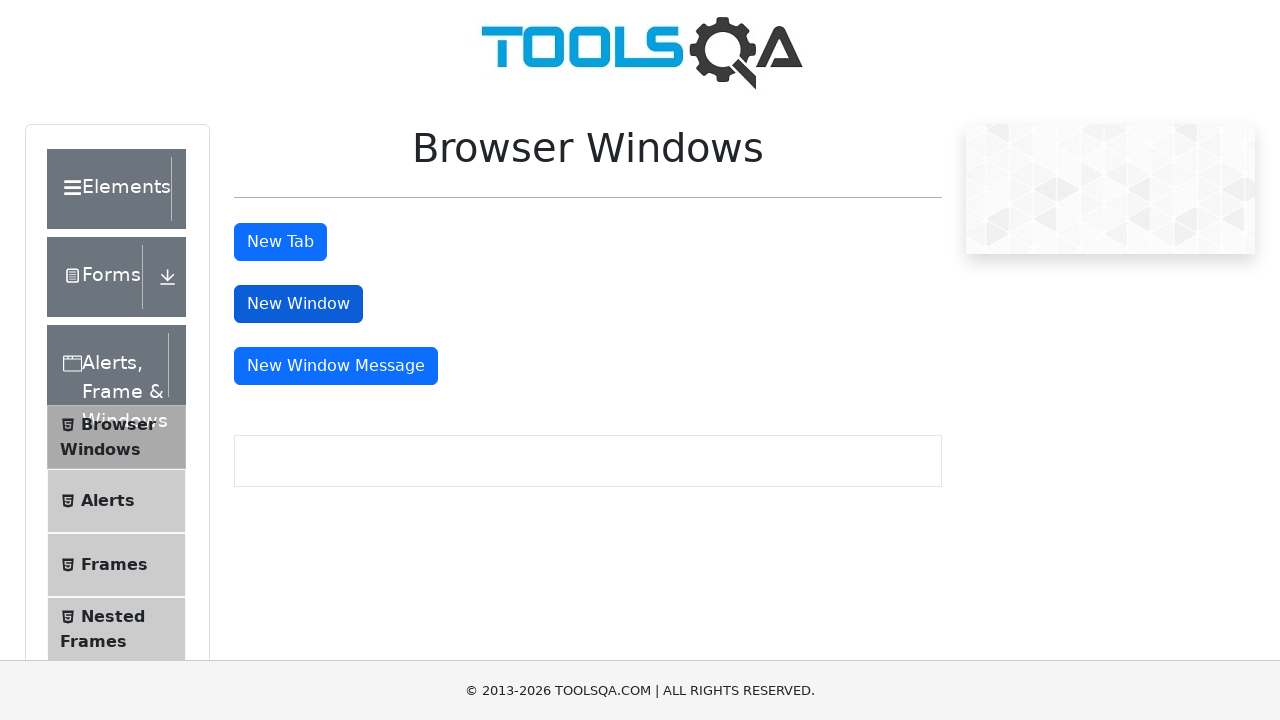